Tests registration form validation when password is less than 6 characters

Starting URL: https://alada.vn/tai-khoan/dang-ky.html

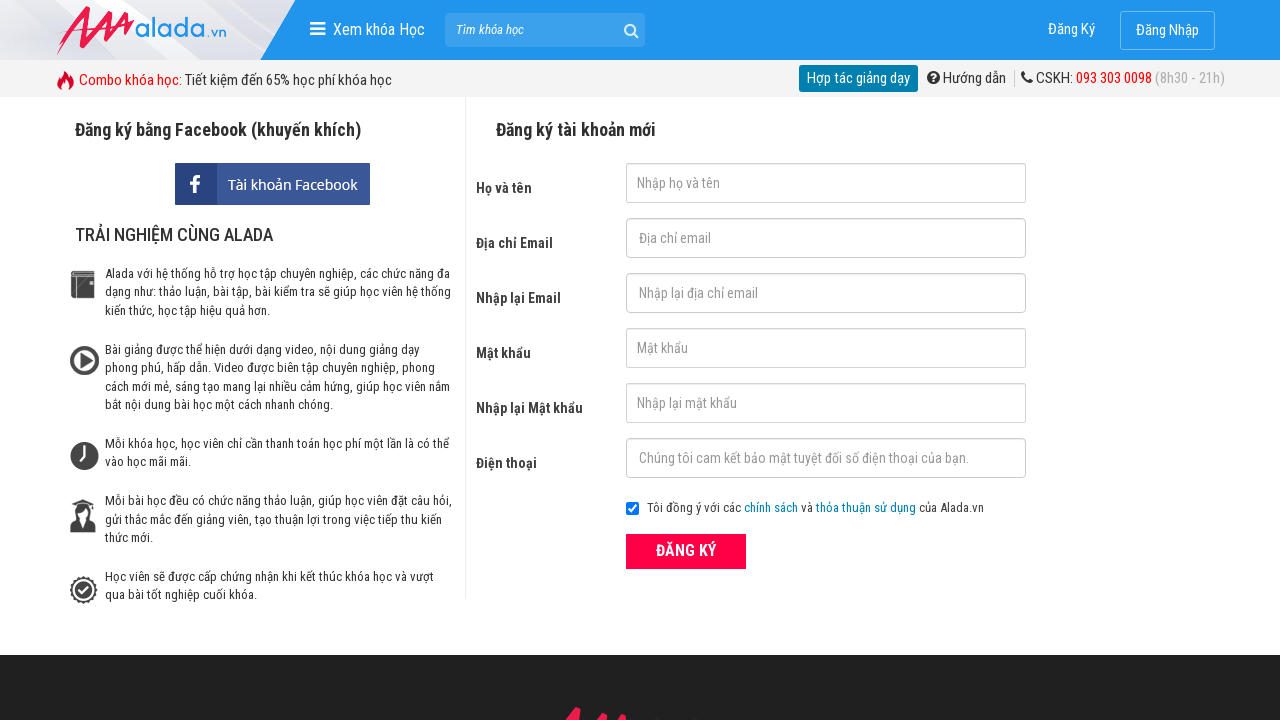

Filled first name field with 'Maria Garcia' on #txtFirstname
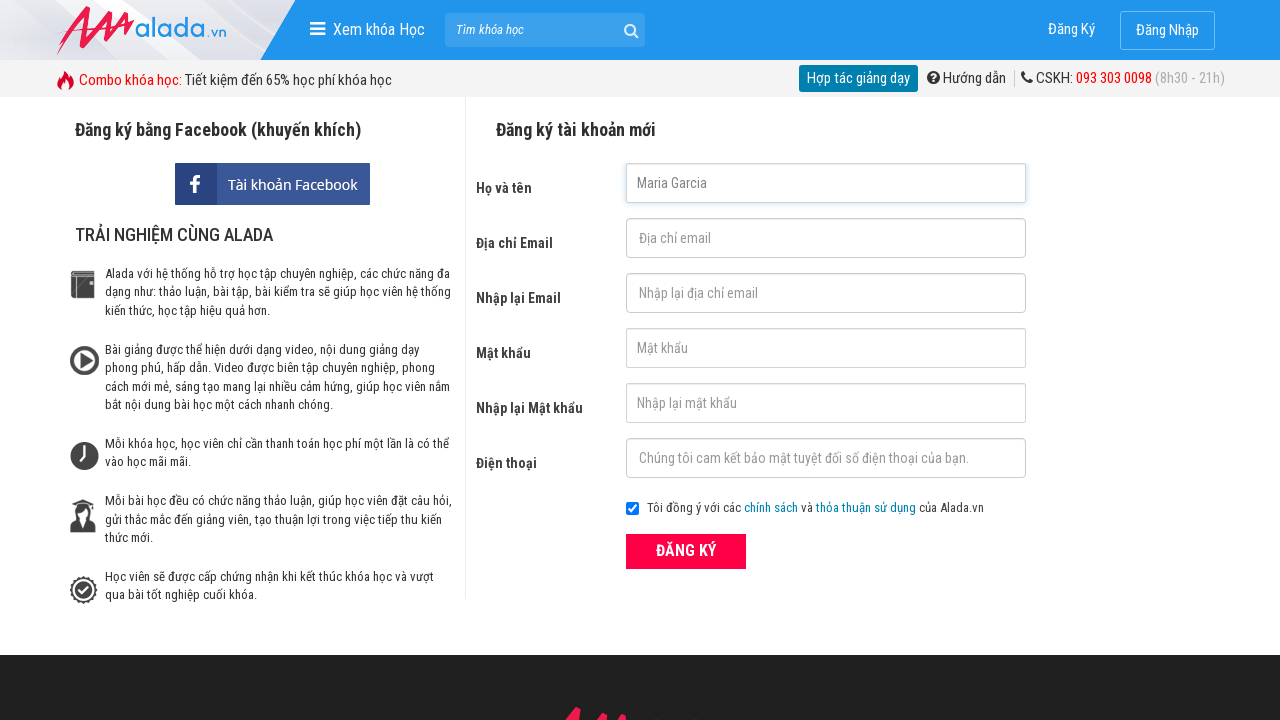

Filled email field with 'maria@email.com' on #txtEmail
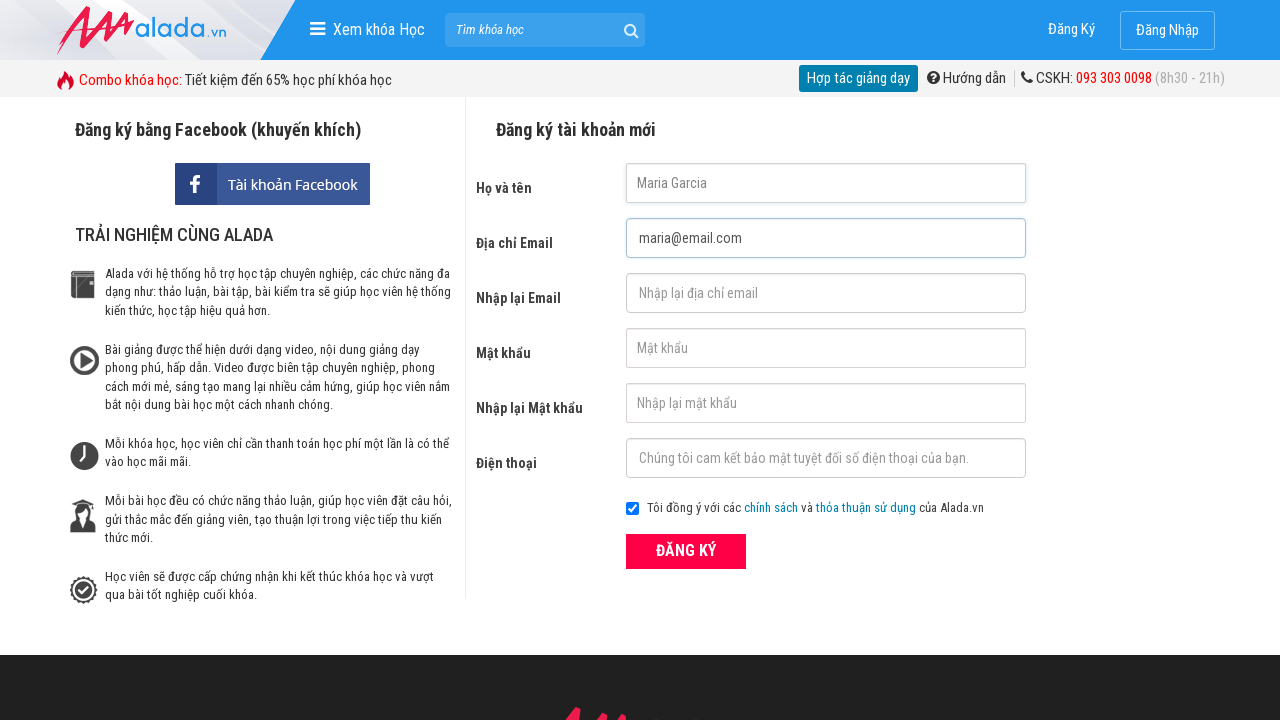

Filled confirm email field with 'maria@email.com' on #txtCEmail
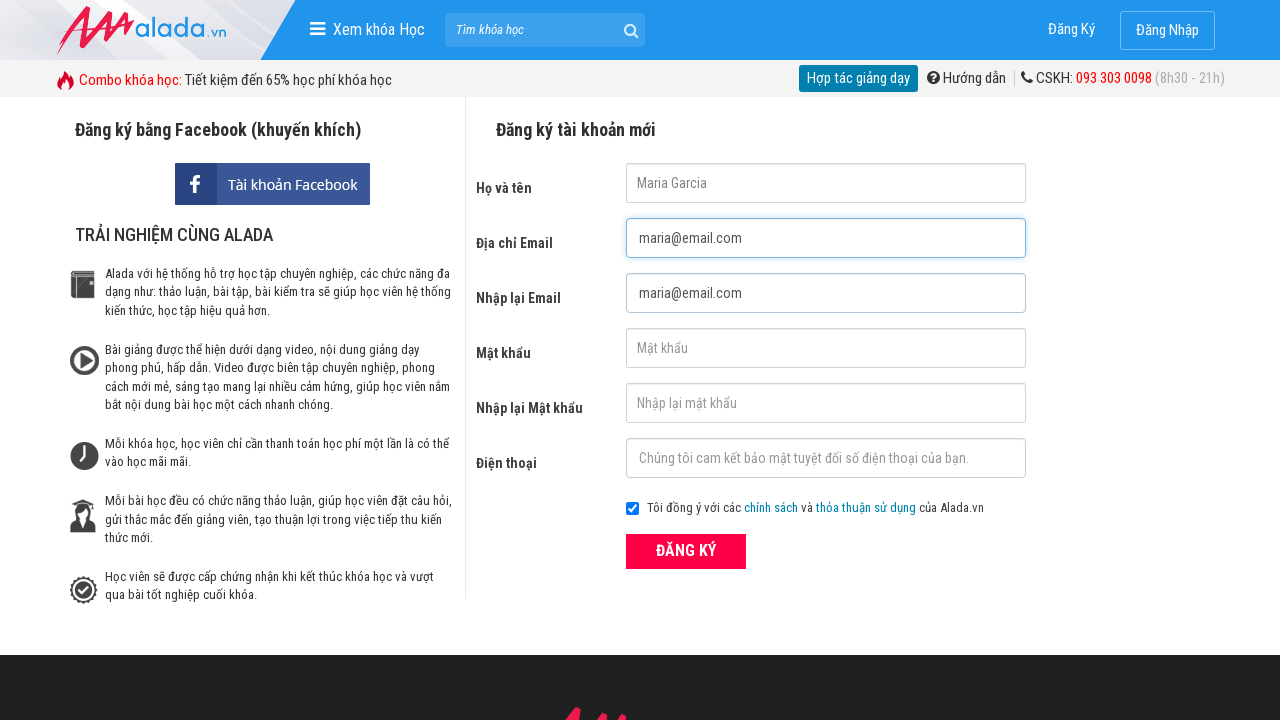

Filled password field with '12345' (less than 6 characters) on #txtPassword
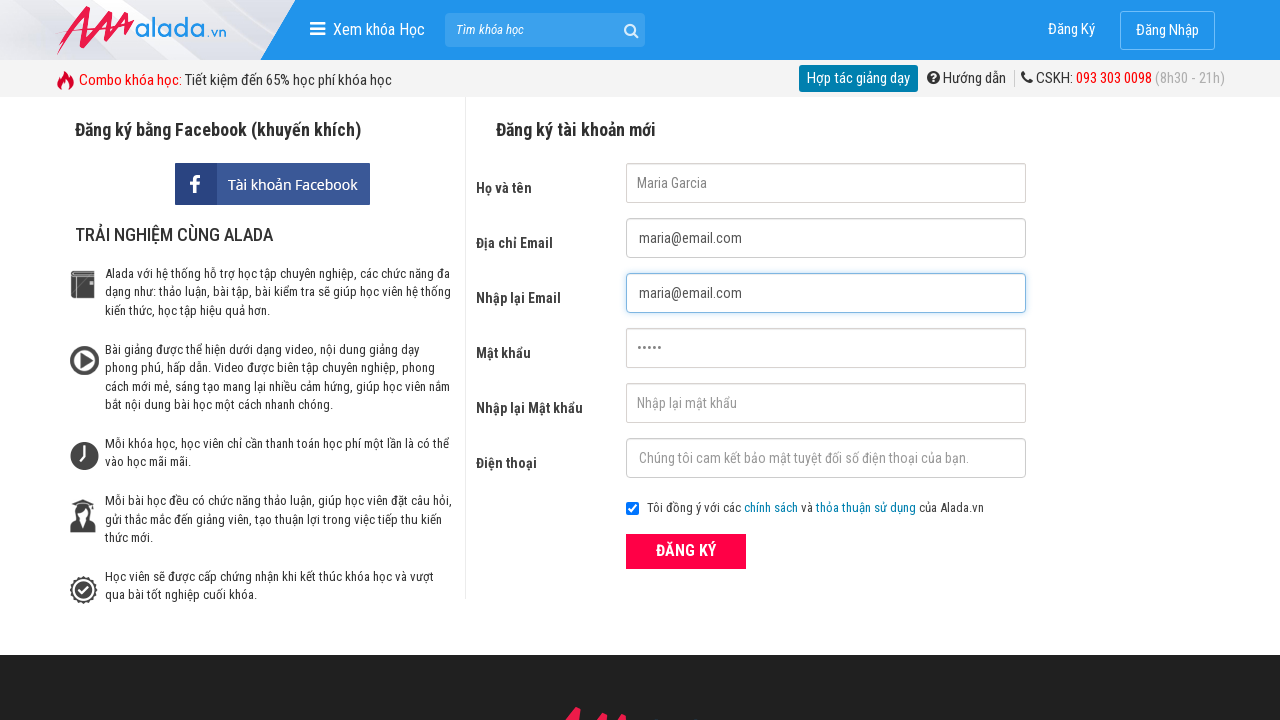

Filled confirm password field with '12345' on #txtCPassword
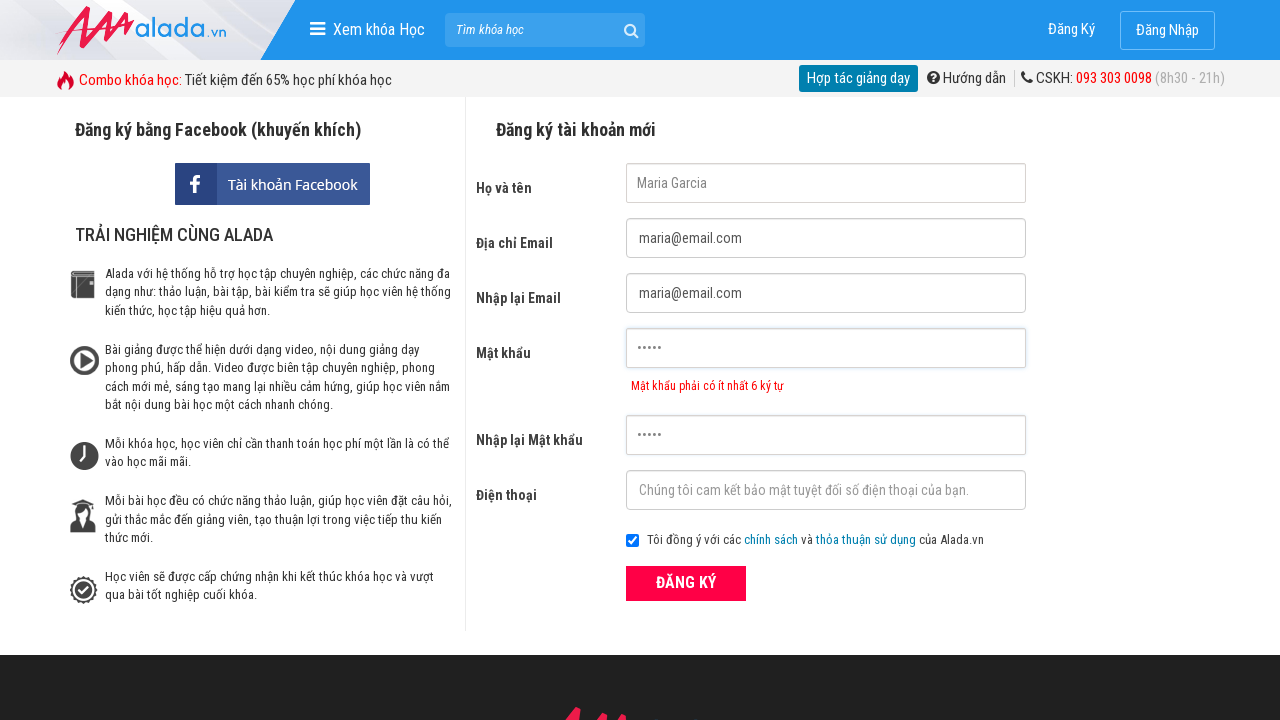

Filled phone number field with '0934567890' on #txtPhone
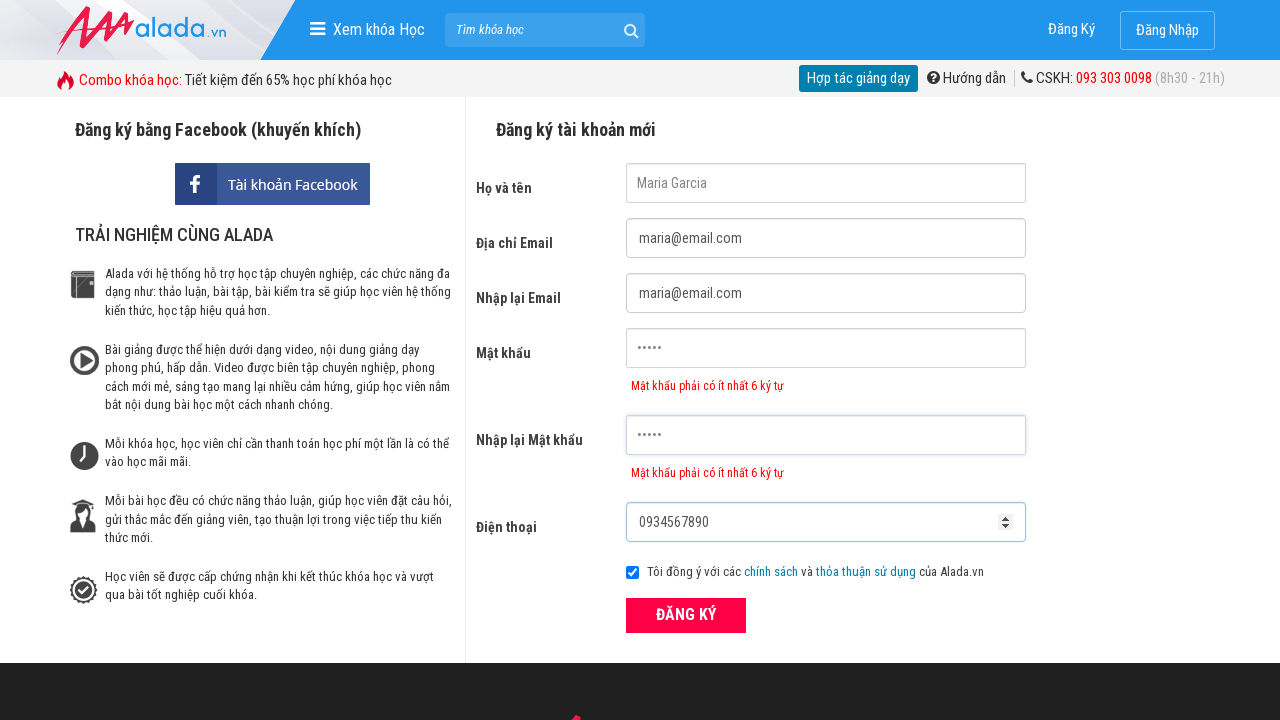

Clicked submit button to attempt registration at (686, 615) on button[type='submit']
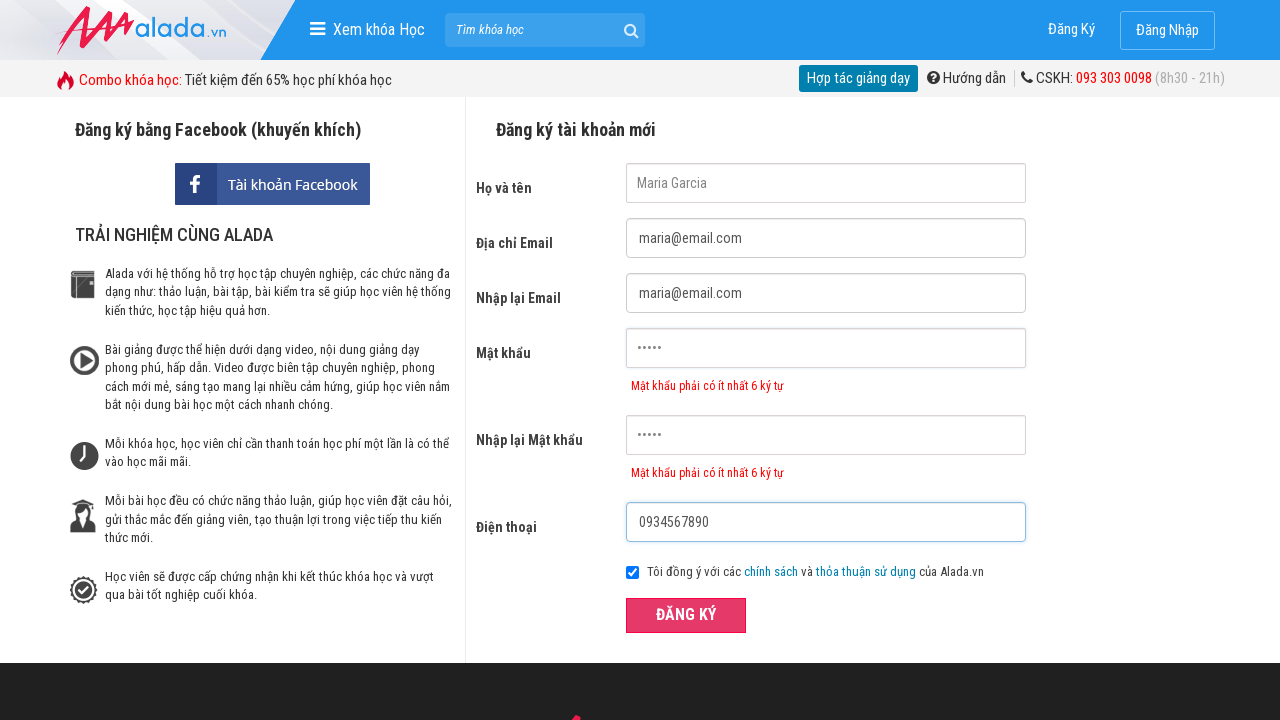

Password error message appeared
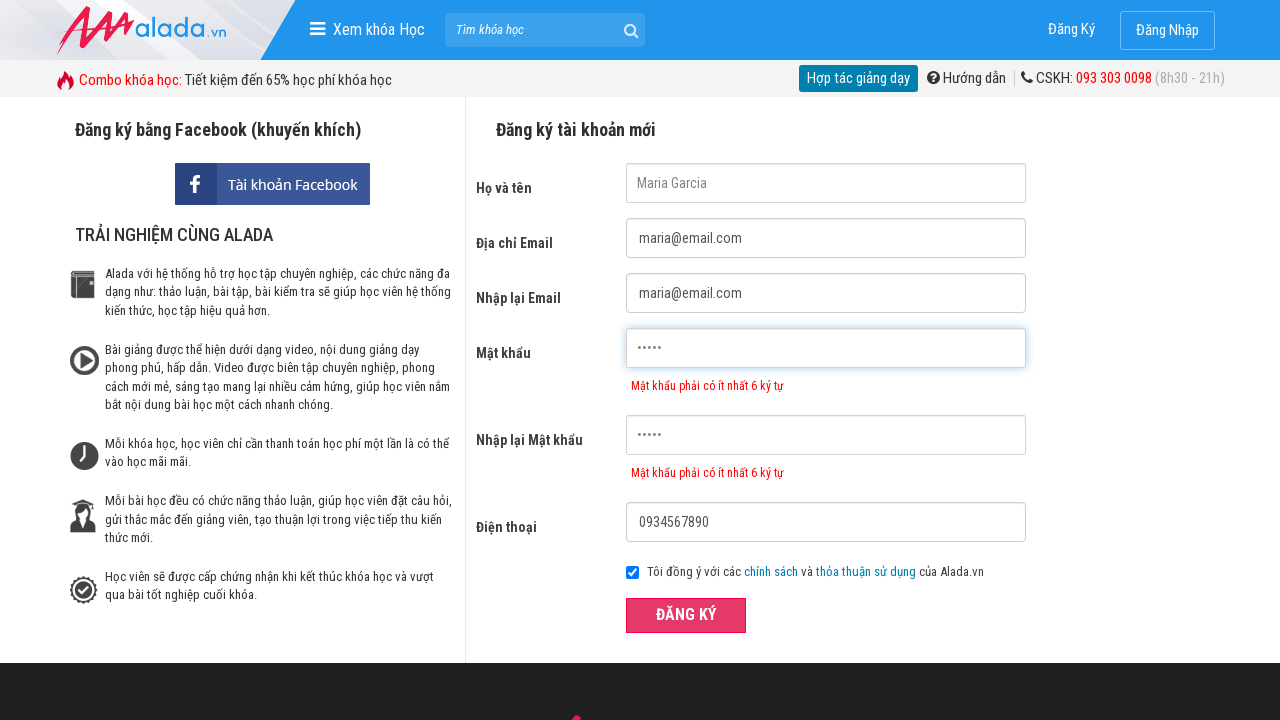

Verified password error message displays correct validation text
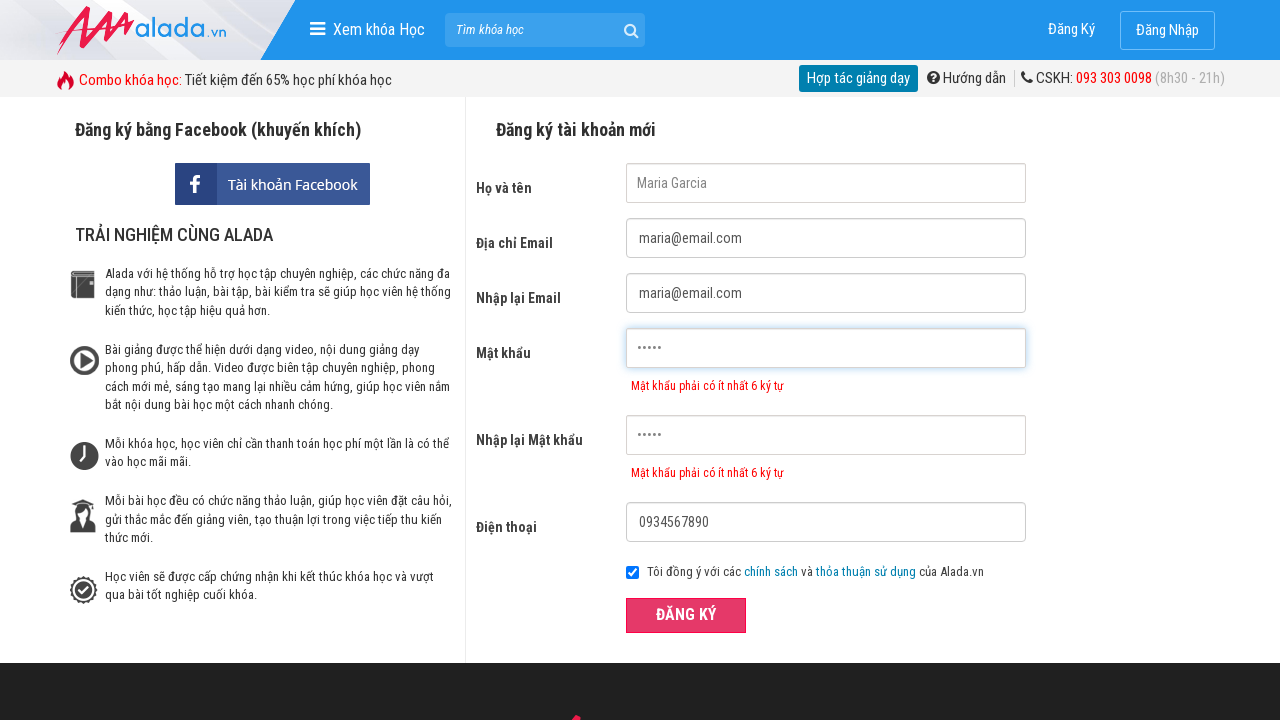

Verified confirm password error message displays correct validation text
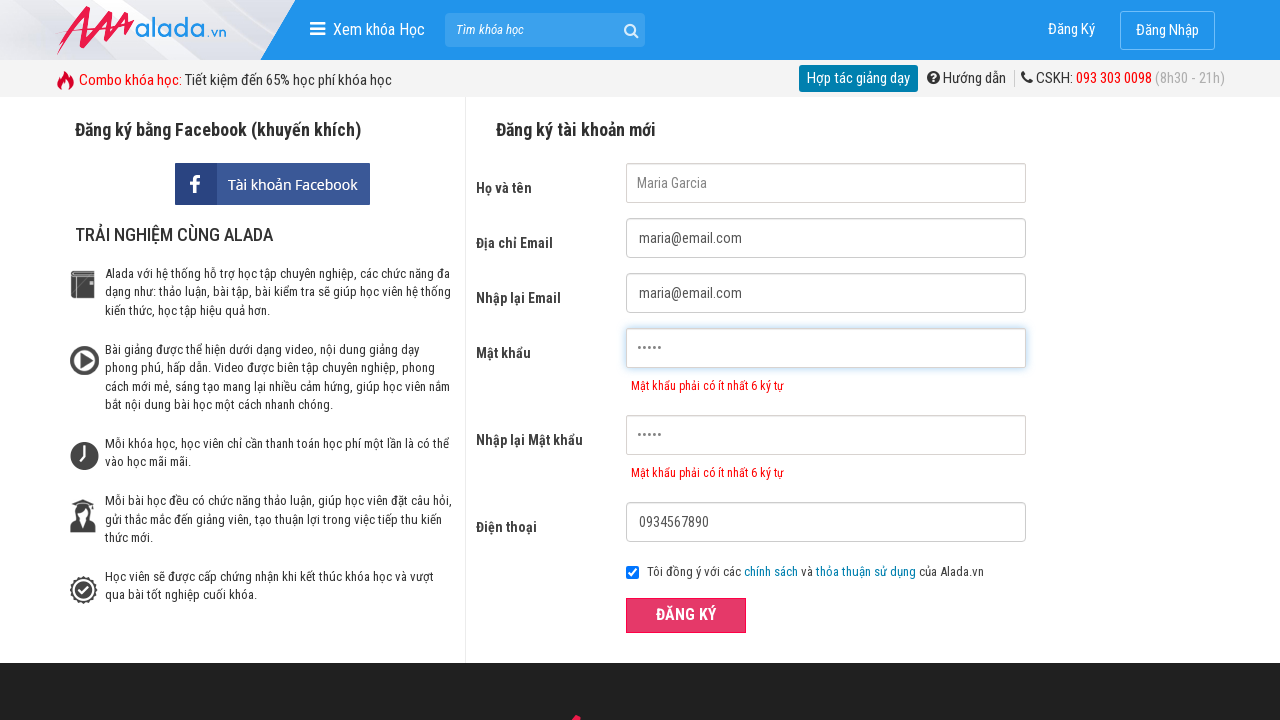

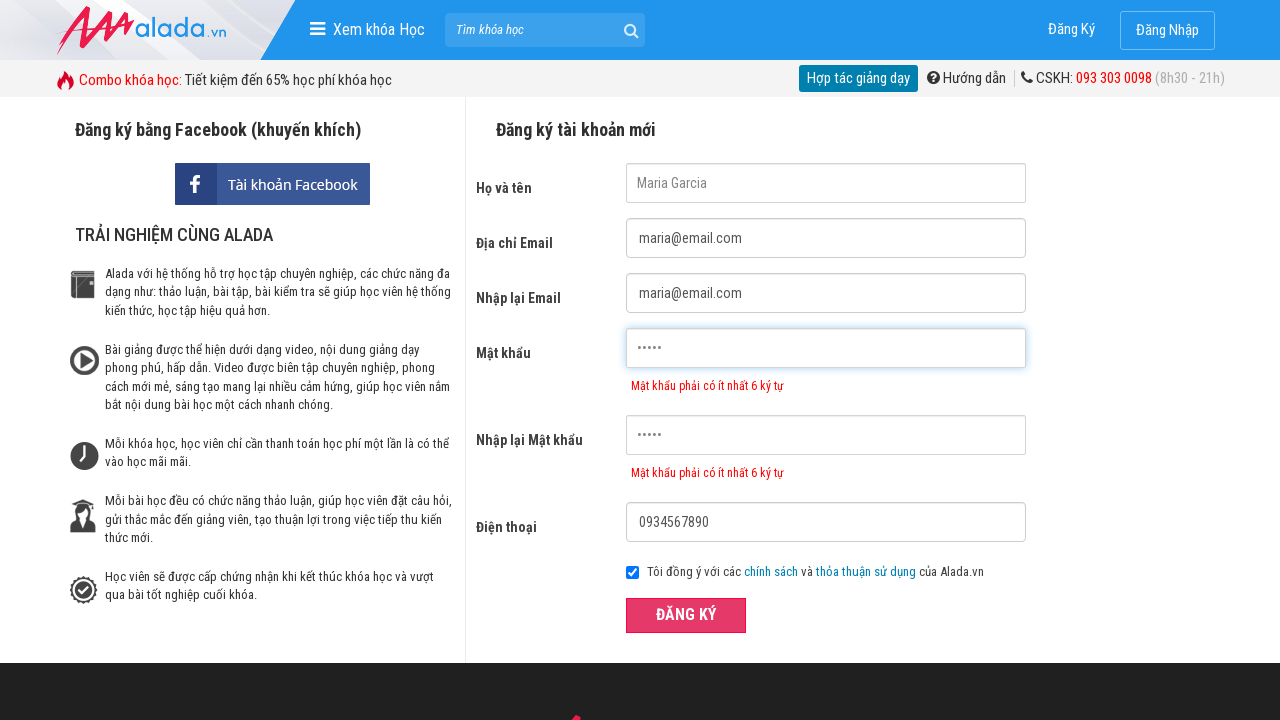